Tests a form that requires calculating the sum of two displayed numbers and selecting the result from a dropdown before submitting

Starting URL: http://suninjuly.github.io/selects1.html

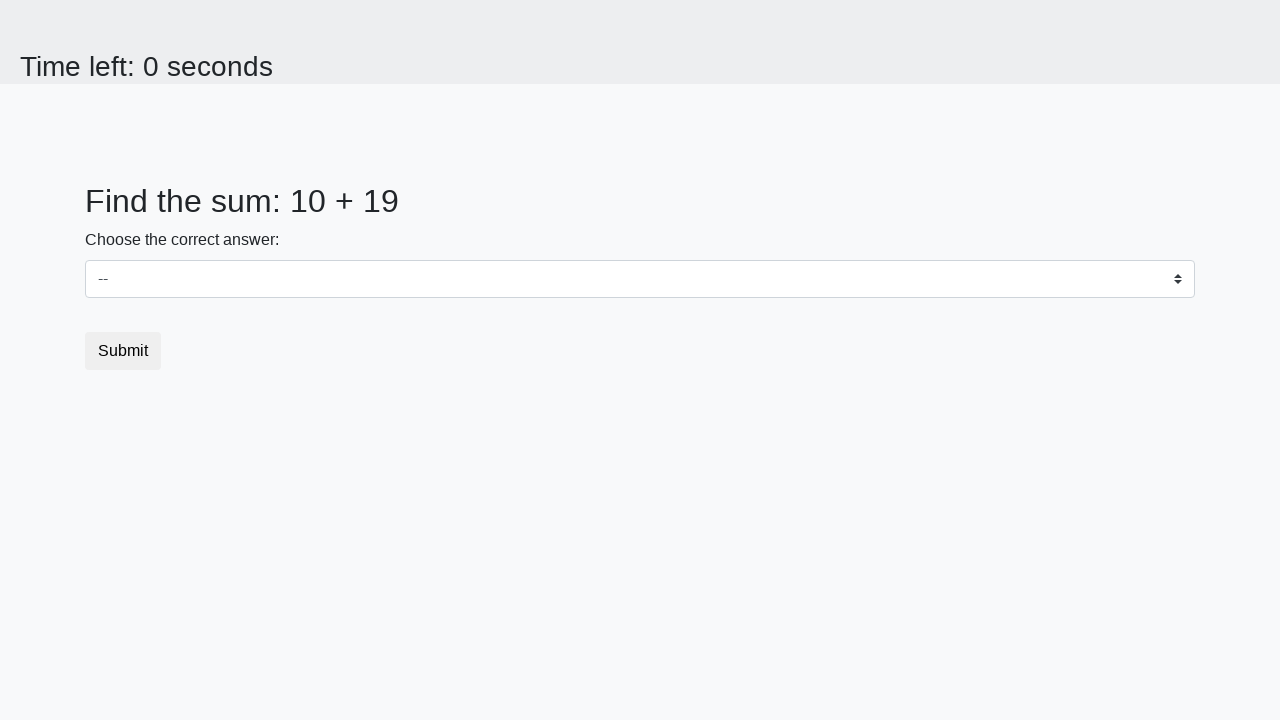

Retrieved first number from page
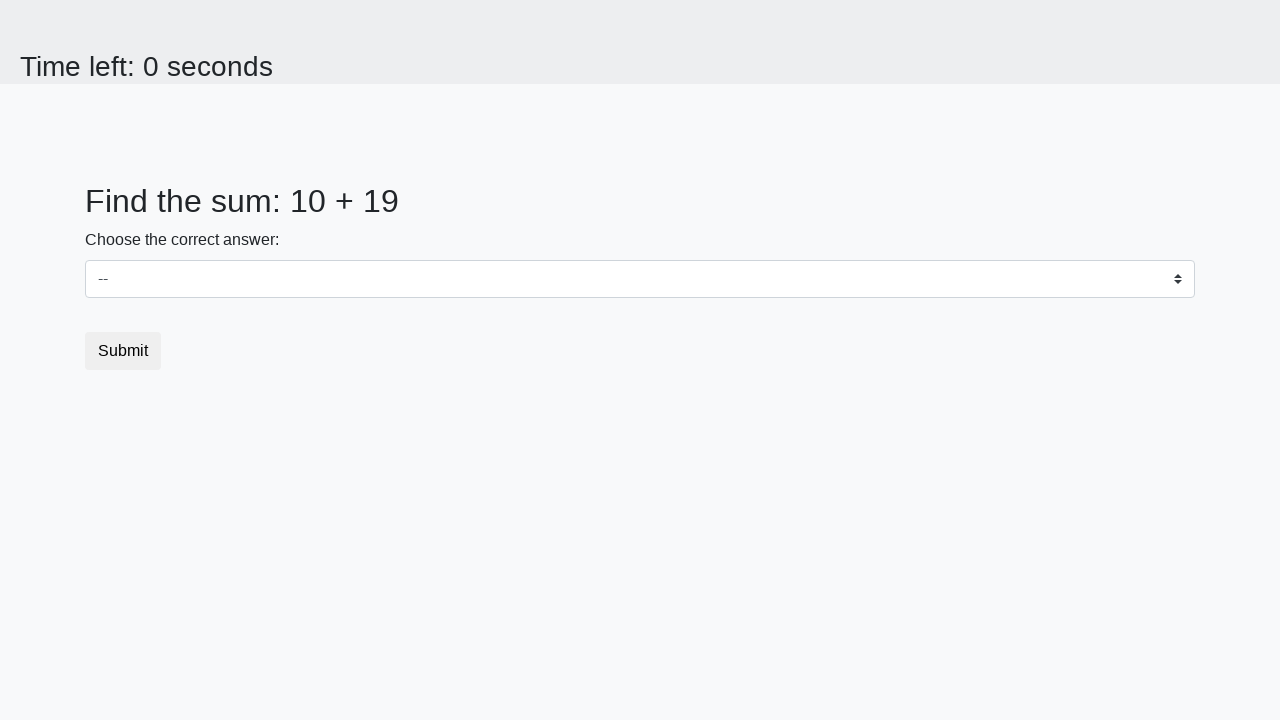

Retrieved second number from page
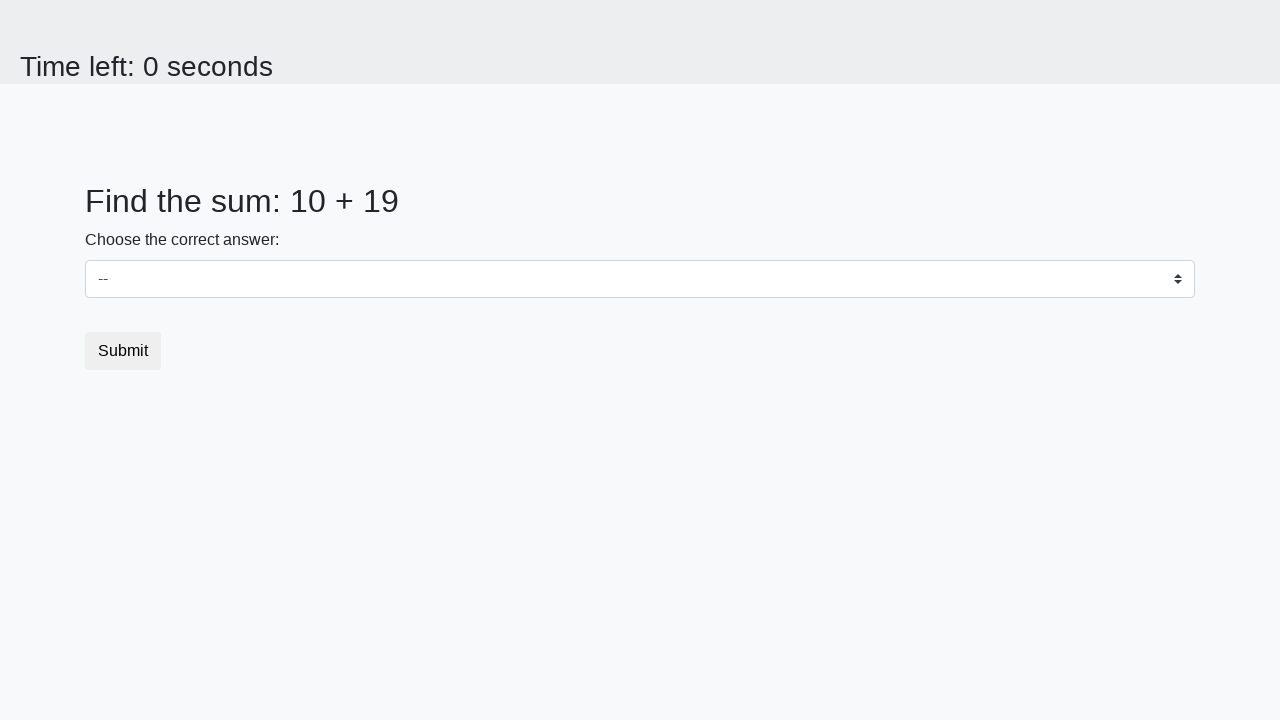

Calculated sum: 10 + 19 = 29
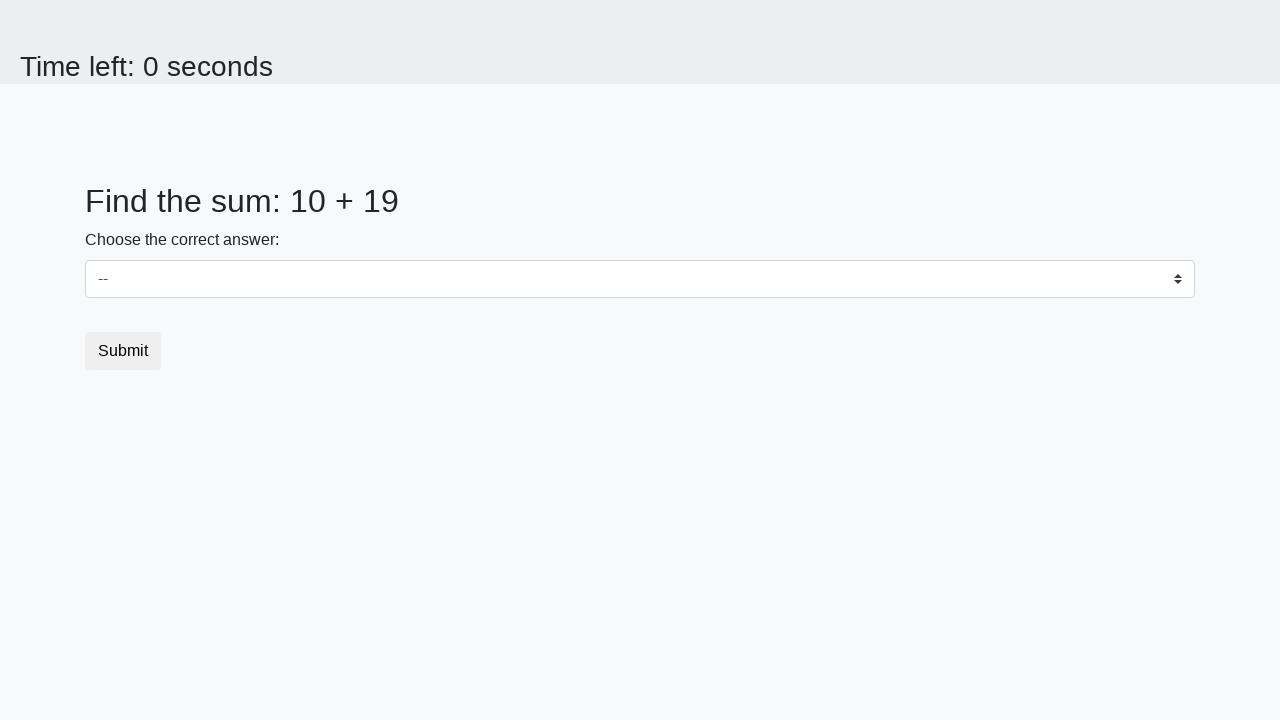

Selected sum value '29' from dropdown on #dropdown
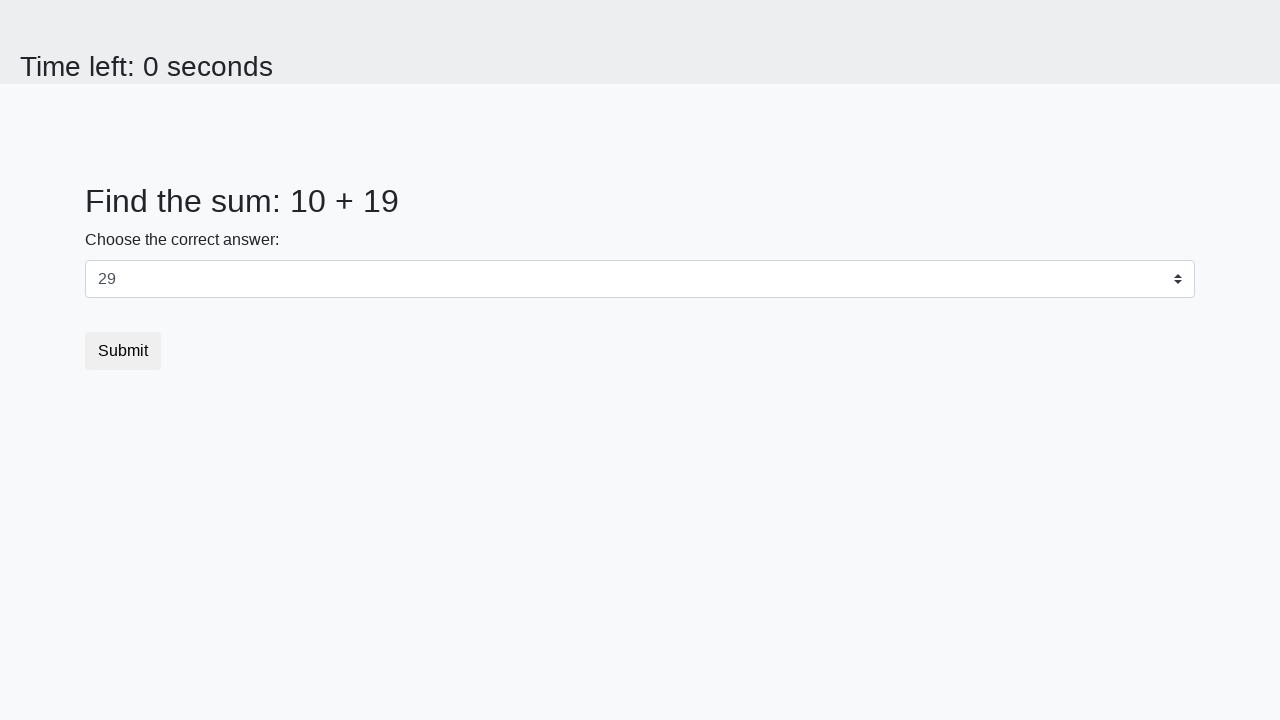

Clicked submit button to submit form at (123, 351) on .btn-default
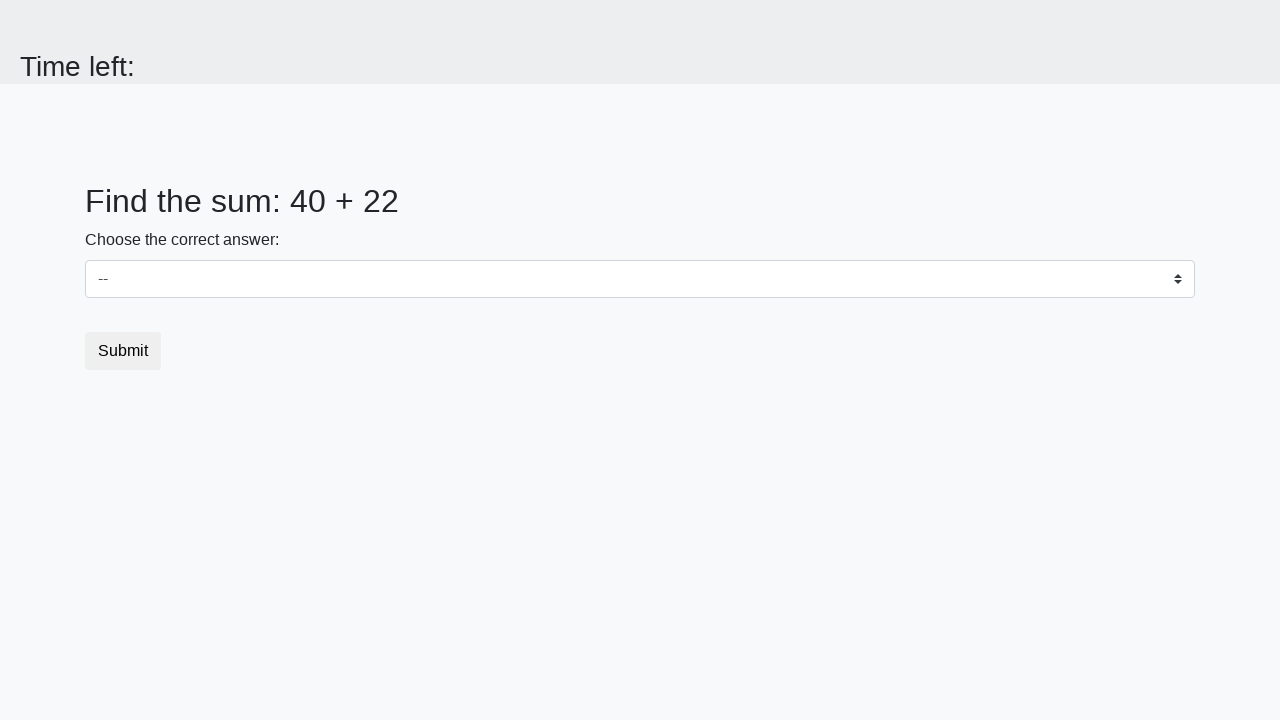

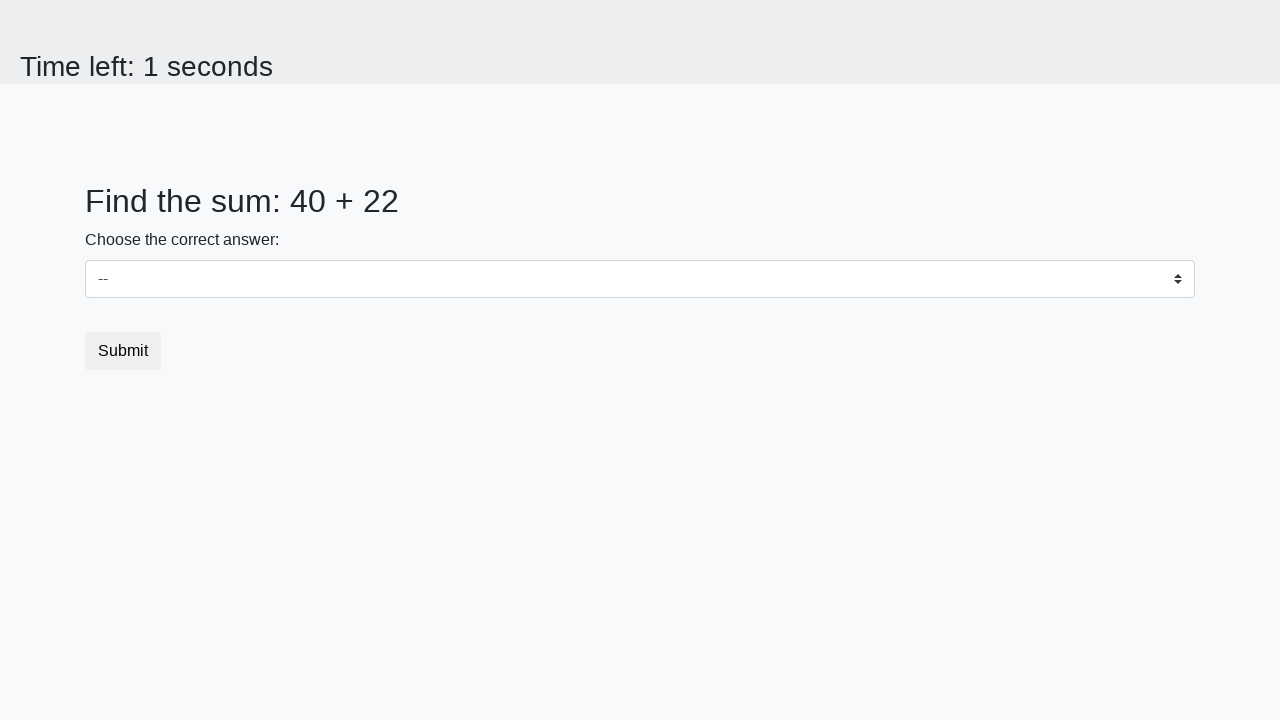